Tests JavaScript alert functionality by clicking a button that triggers an alert, retrieving the alert text, and accepting the alert dialog.

Starting URL: https://demoqa.com/alerts

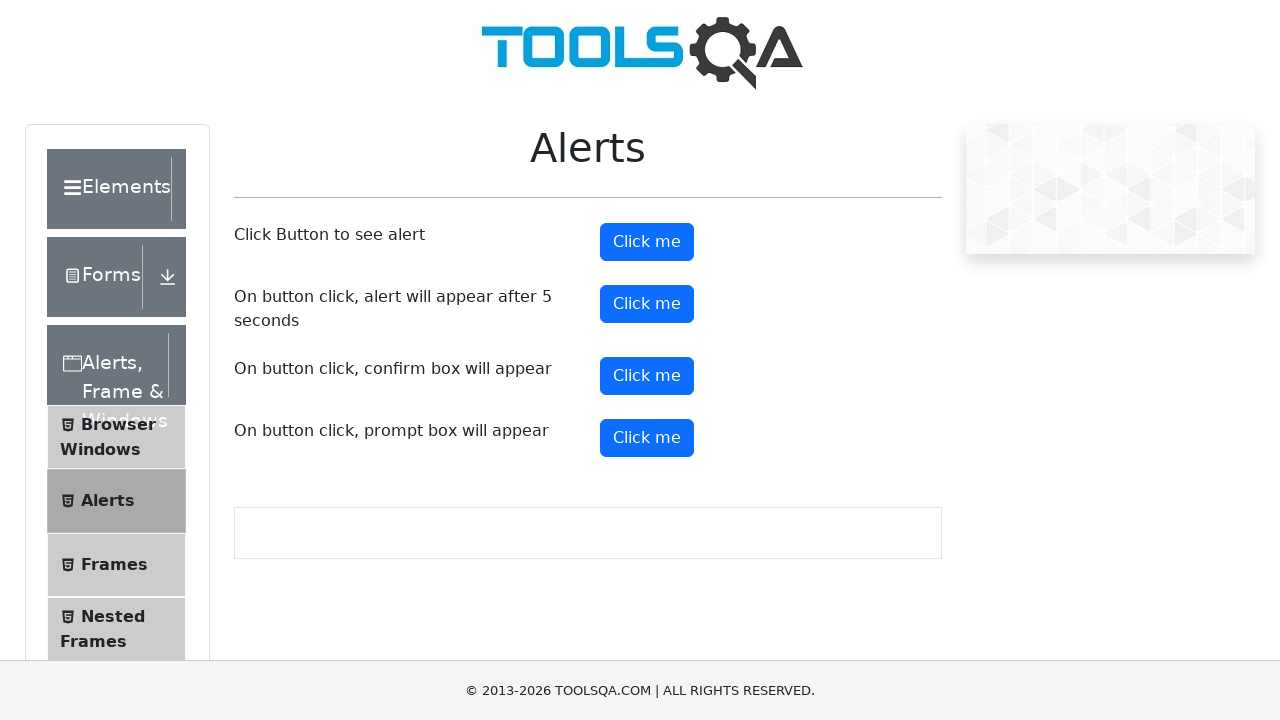

Navigated to alerts demo page
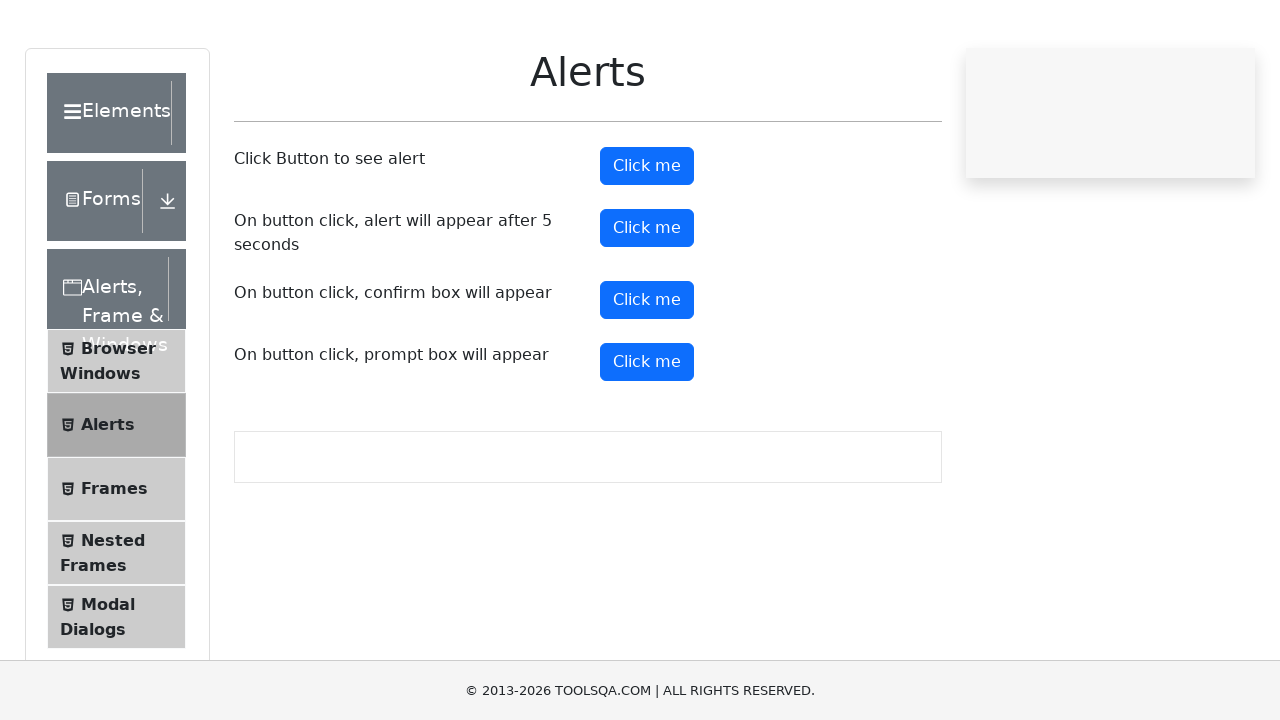

Clicked alert button to trigger JavaScript alert at (647, 242) on #alertButton
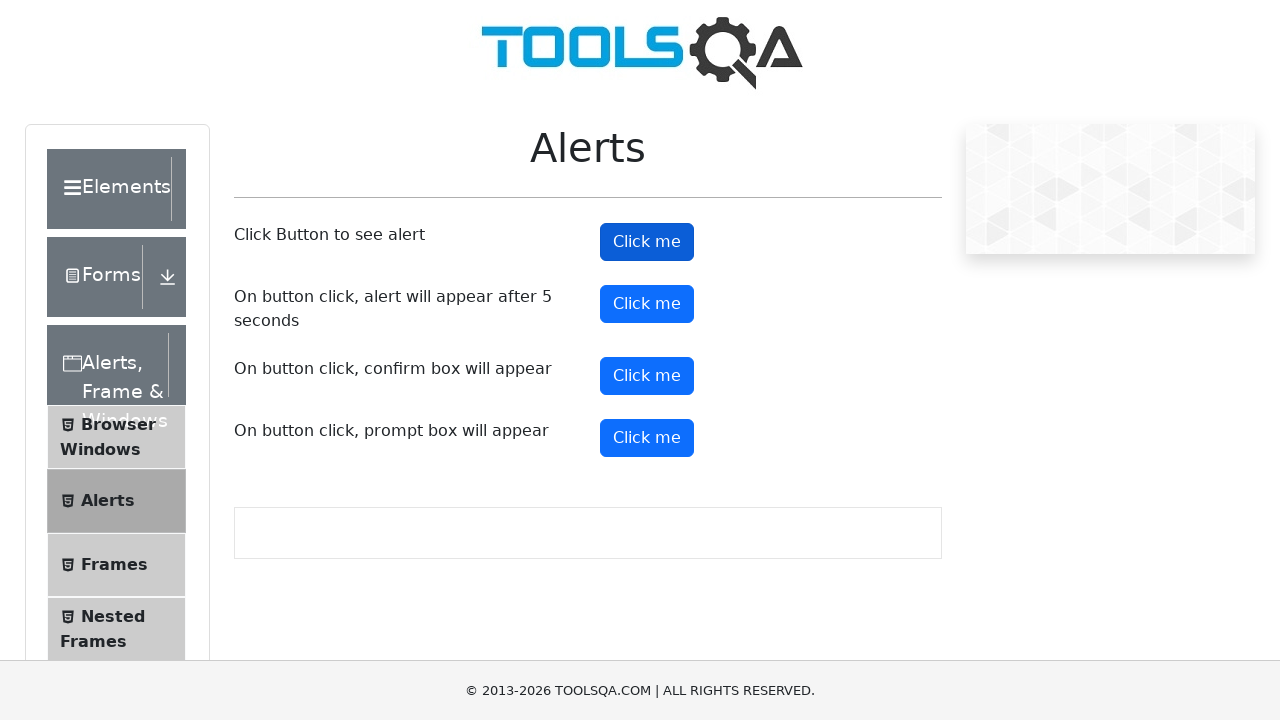

Set up dialog handler to accept alert
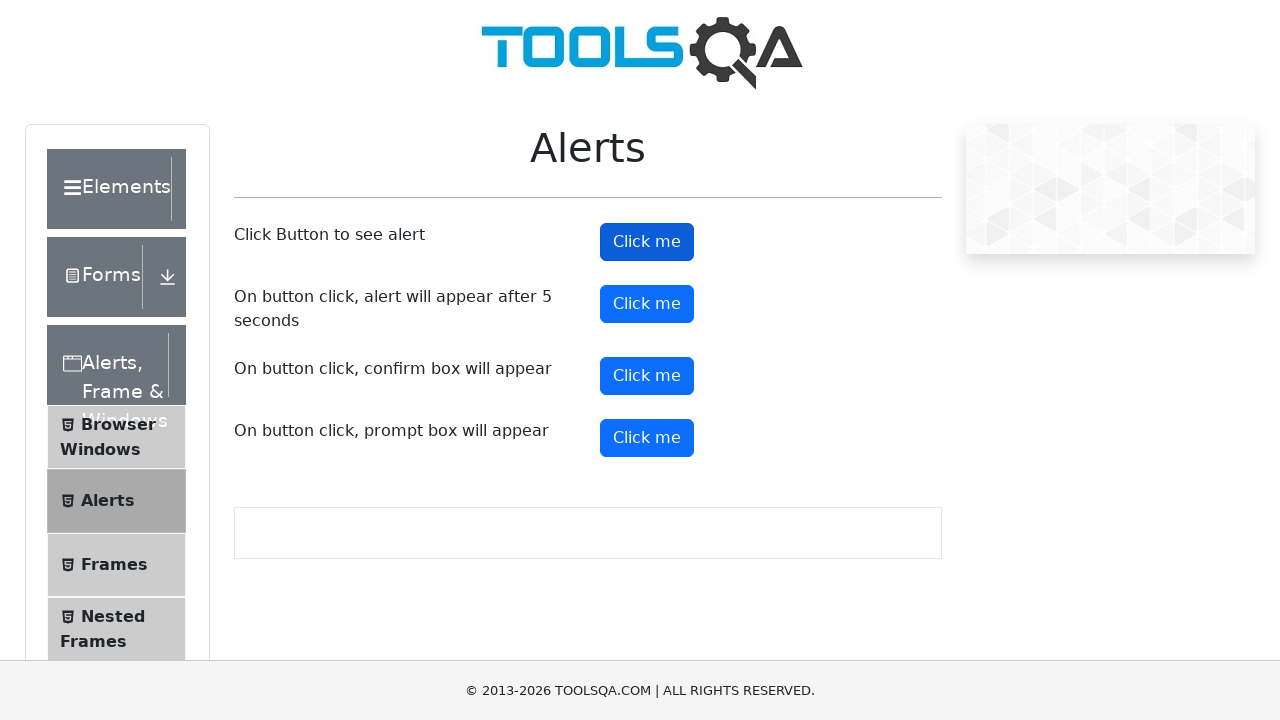

Waited for alert to be processed
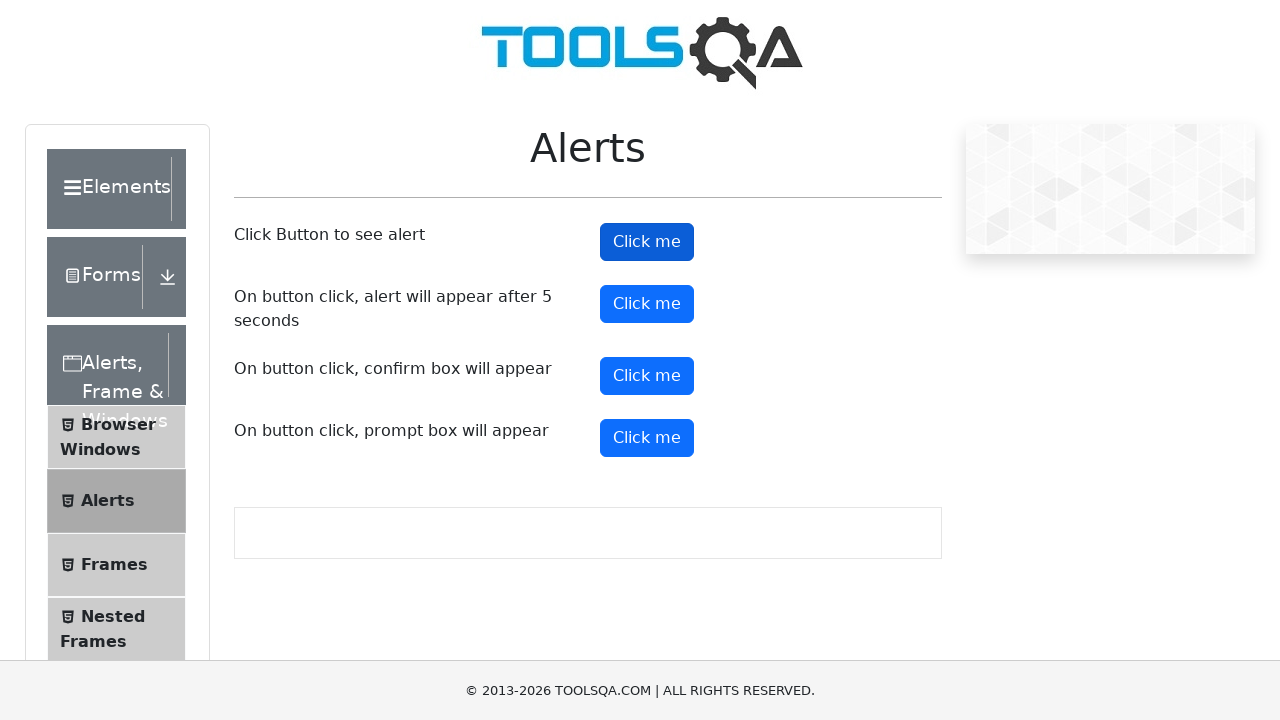

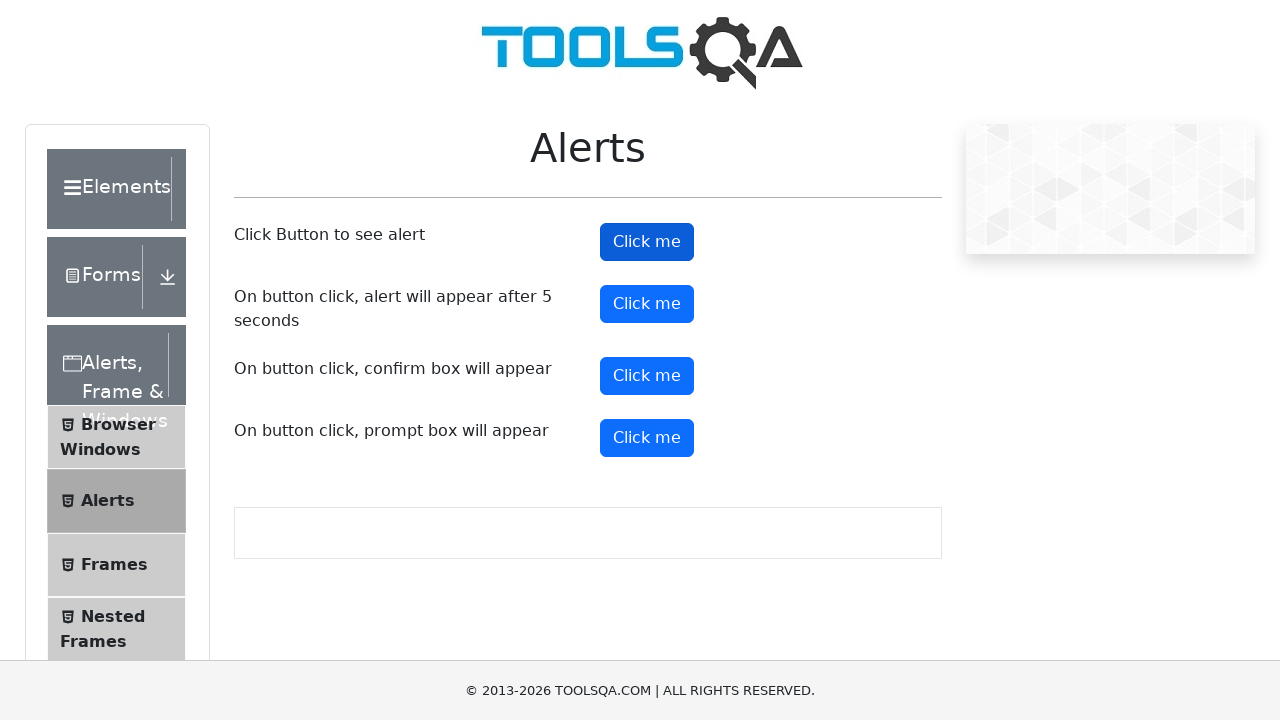